Demonstrates browser navigation commands by navigating between two websites, going back, going forward, and refreshing the page

Starting URL: https://demo.nopcommerce.com/

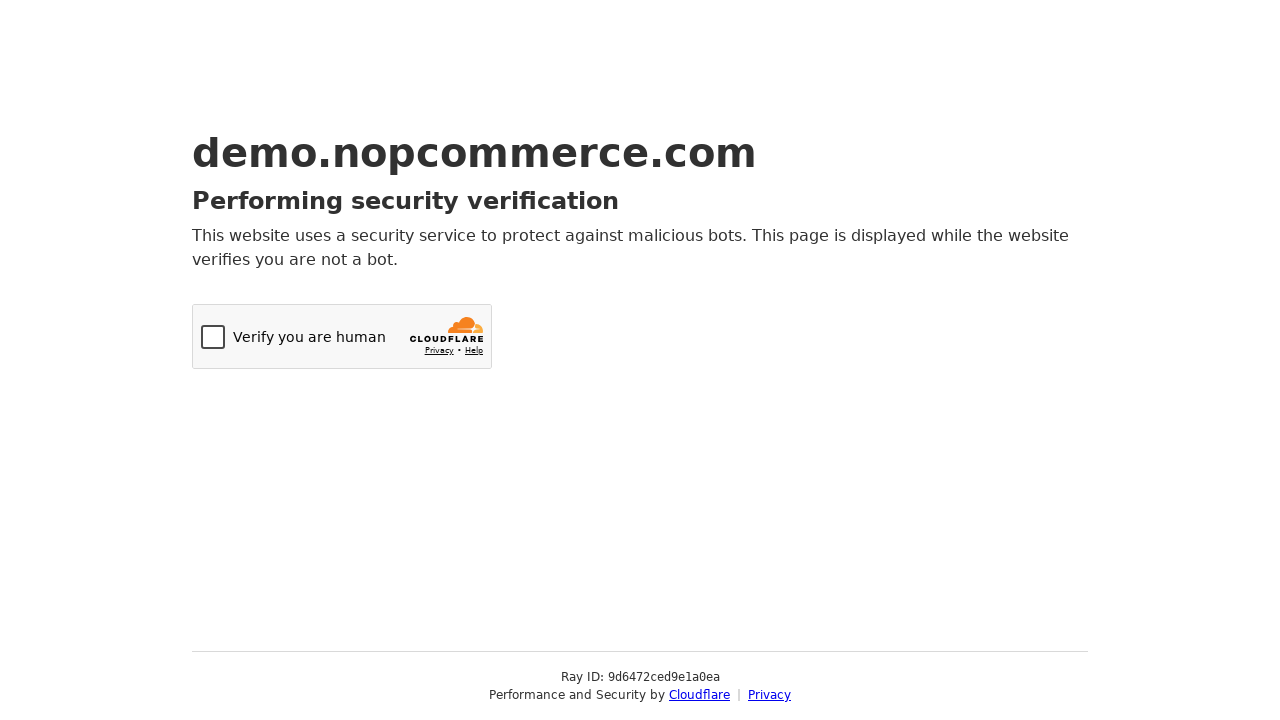

Navigated to nopcommerce demo site
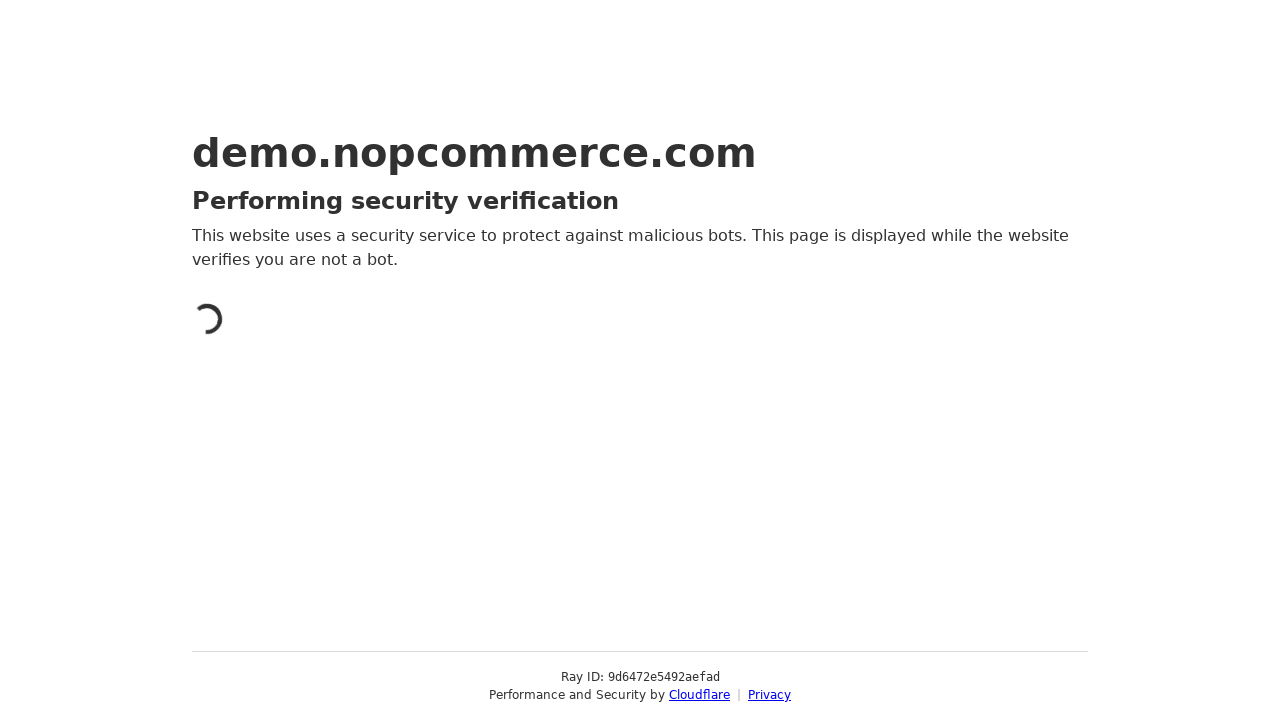

Navigated to OrangeHRM login page
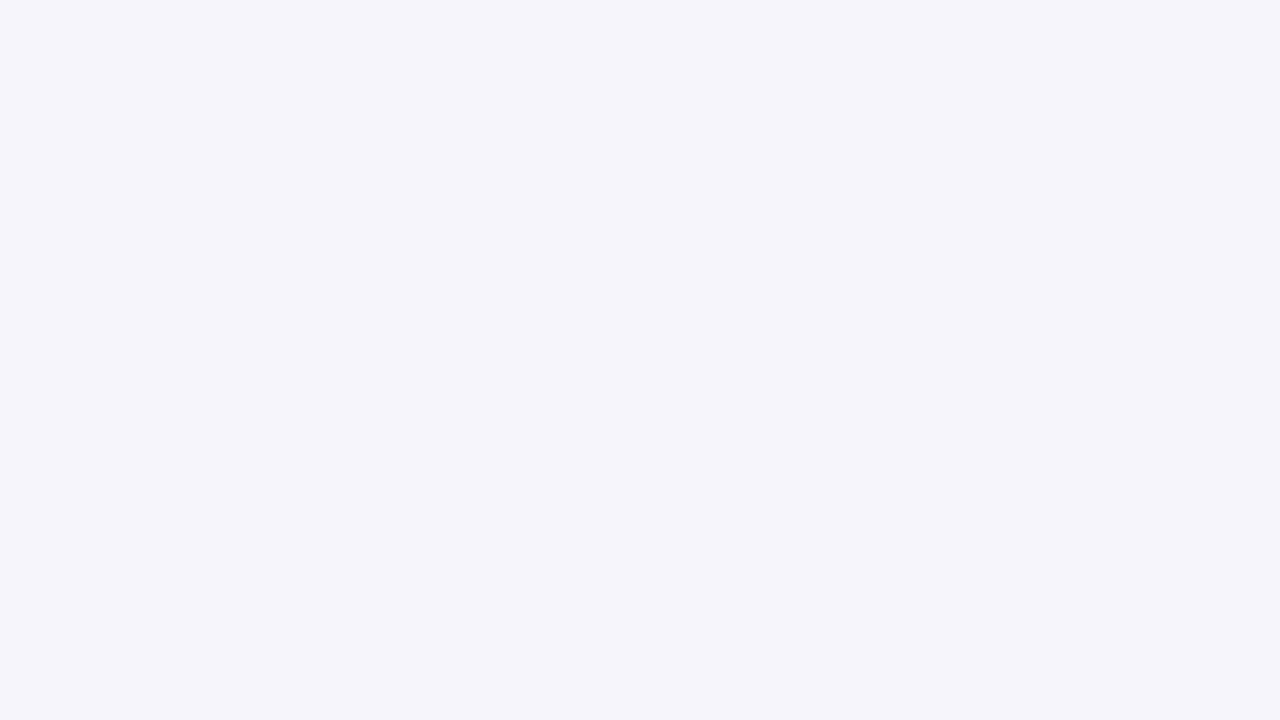

Navigated back to nopcommerce site
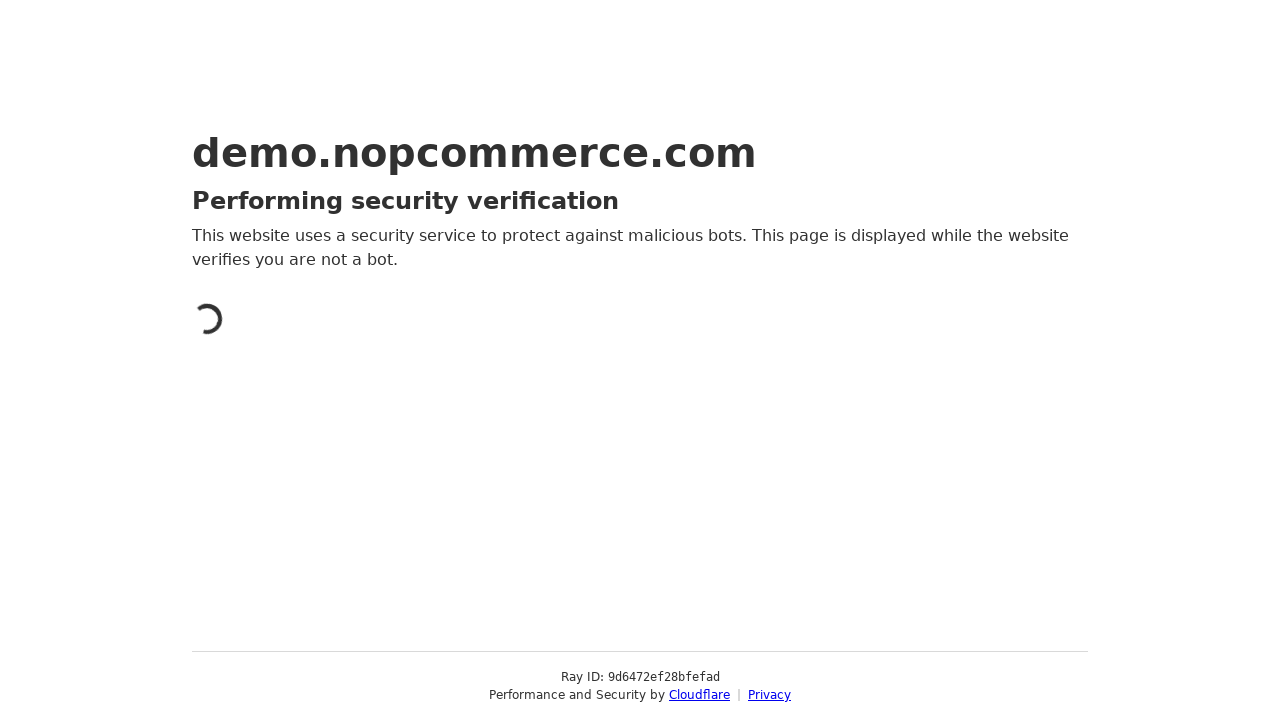

Verified current URL: https://demo.nopcommerce.com/
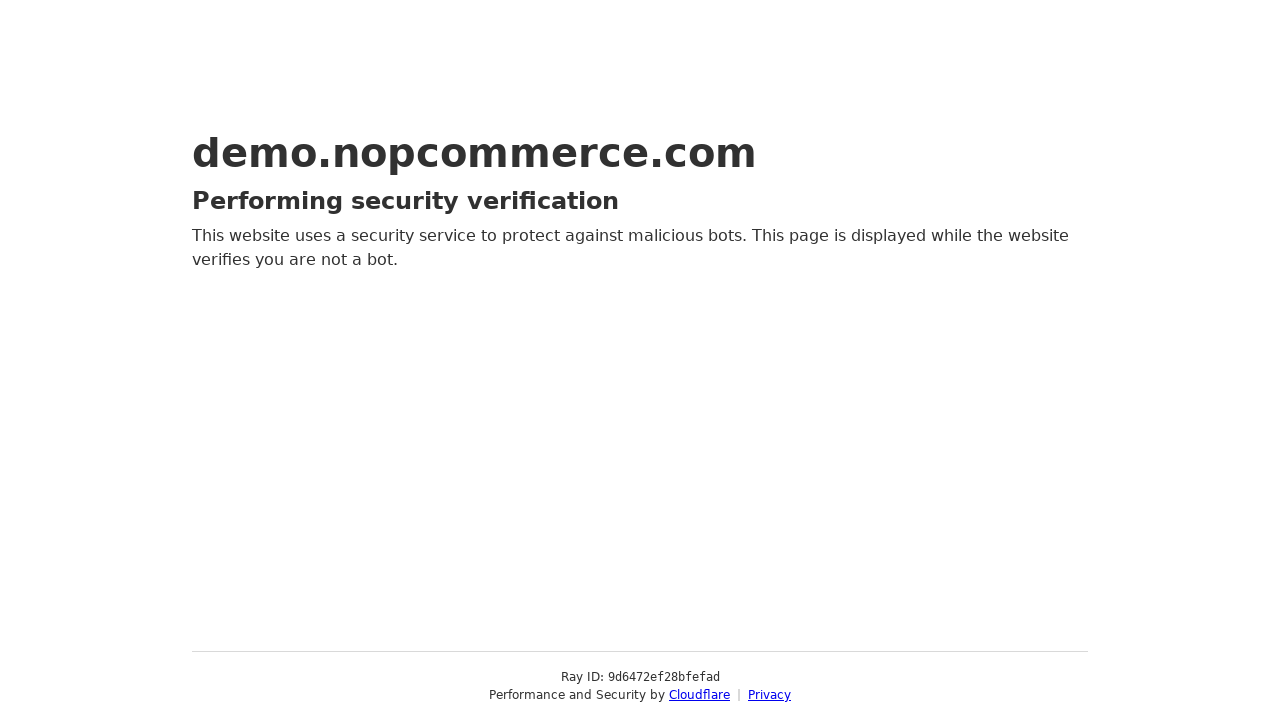

Navigated forward to OrangeHRM login page
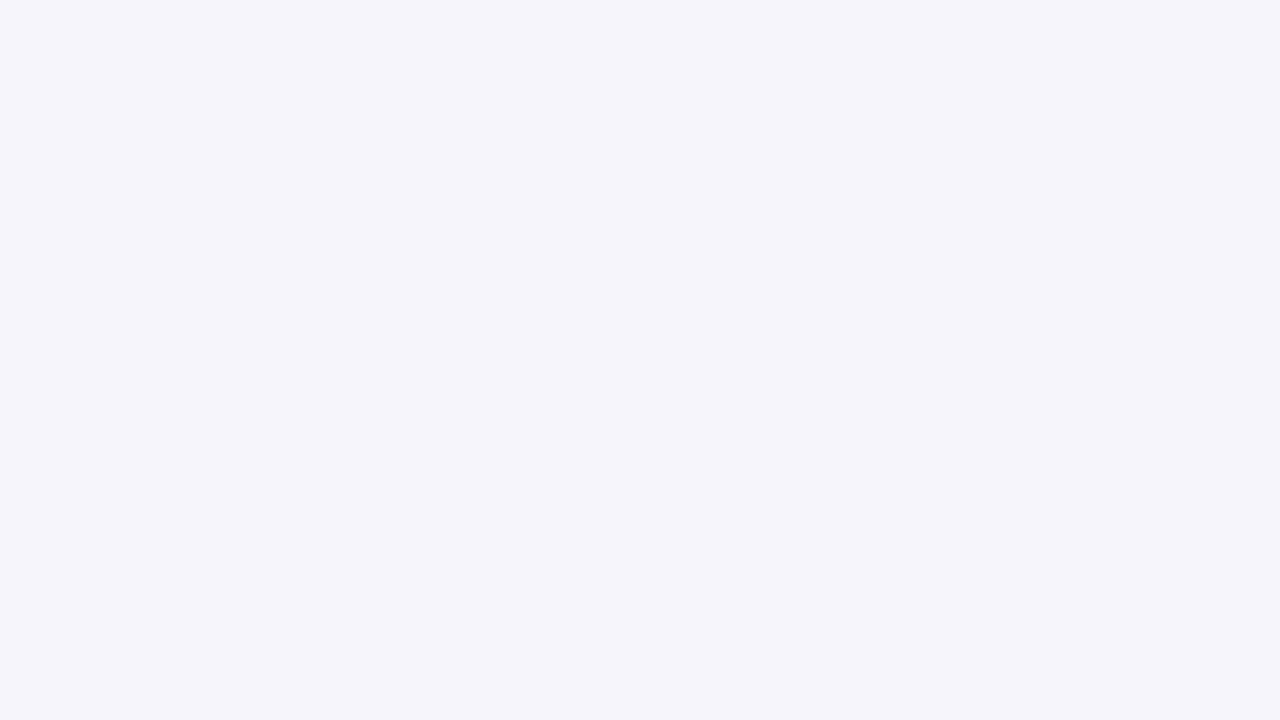

Verified current URL: https://opensource-demo.orangehrmlive.com/web/index.php/auth/login
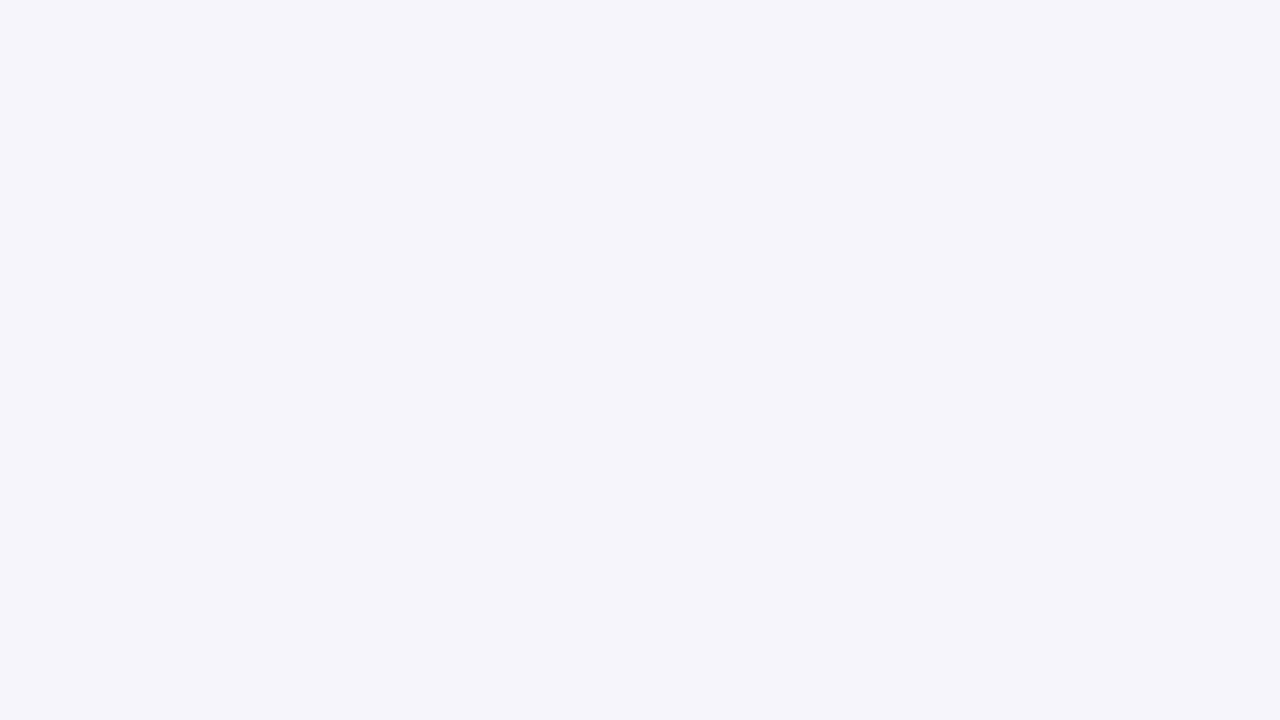

Refreshed the current page
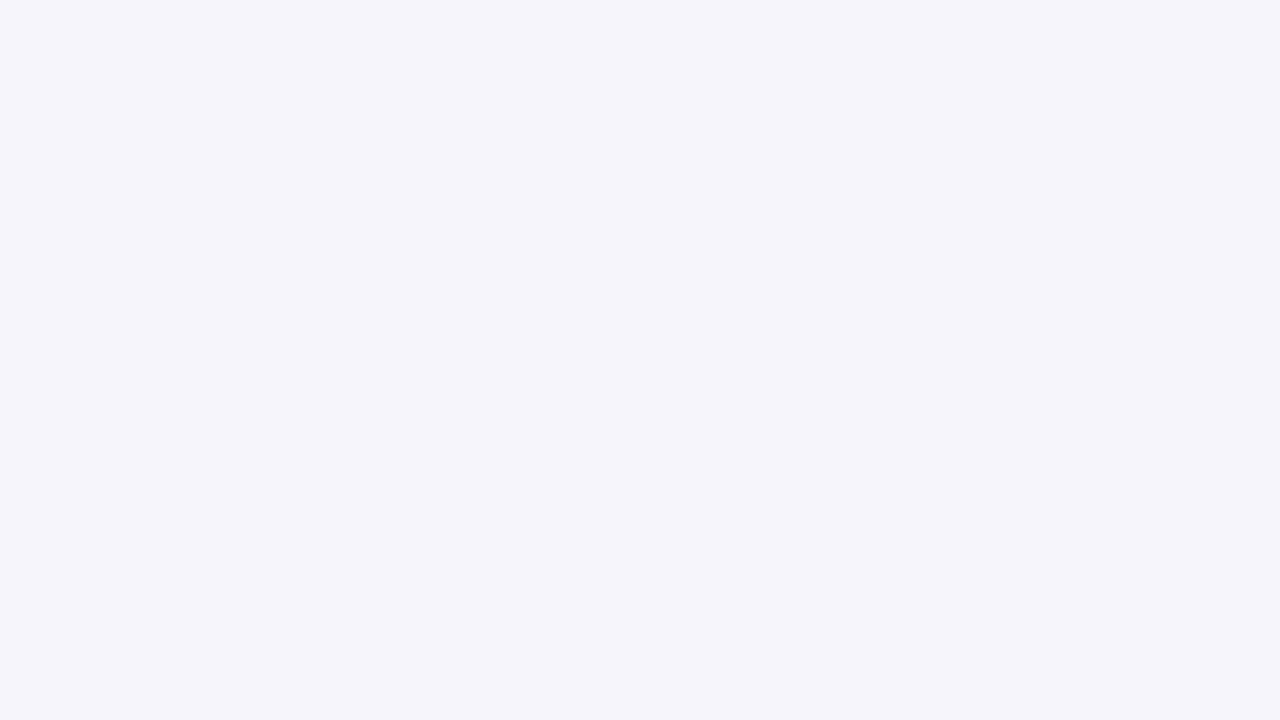

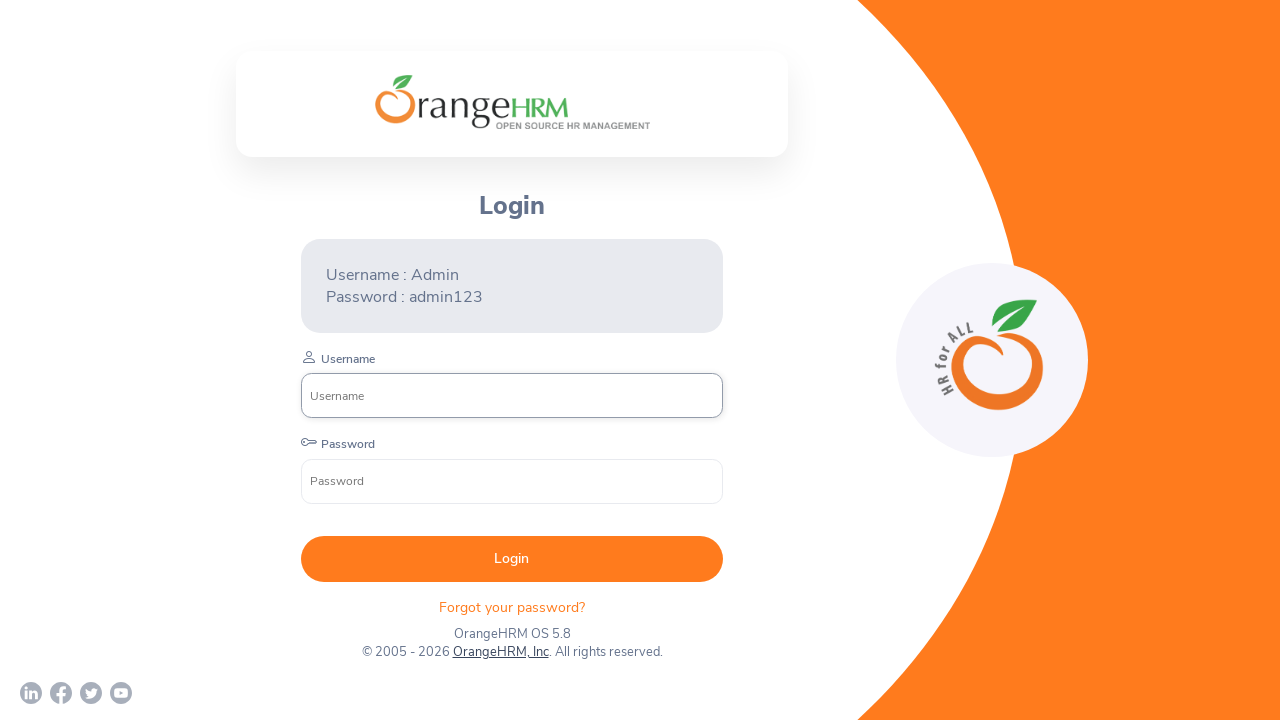